Tests checkbox functionality by selecting the "milk" checkbox option if it is not already selected

Starting URL: http://echoecho.com/htmlforms09.htm

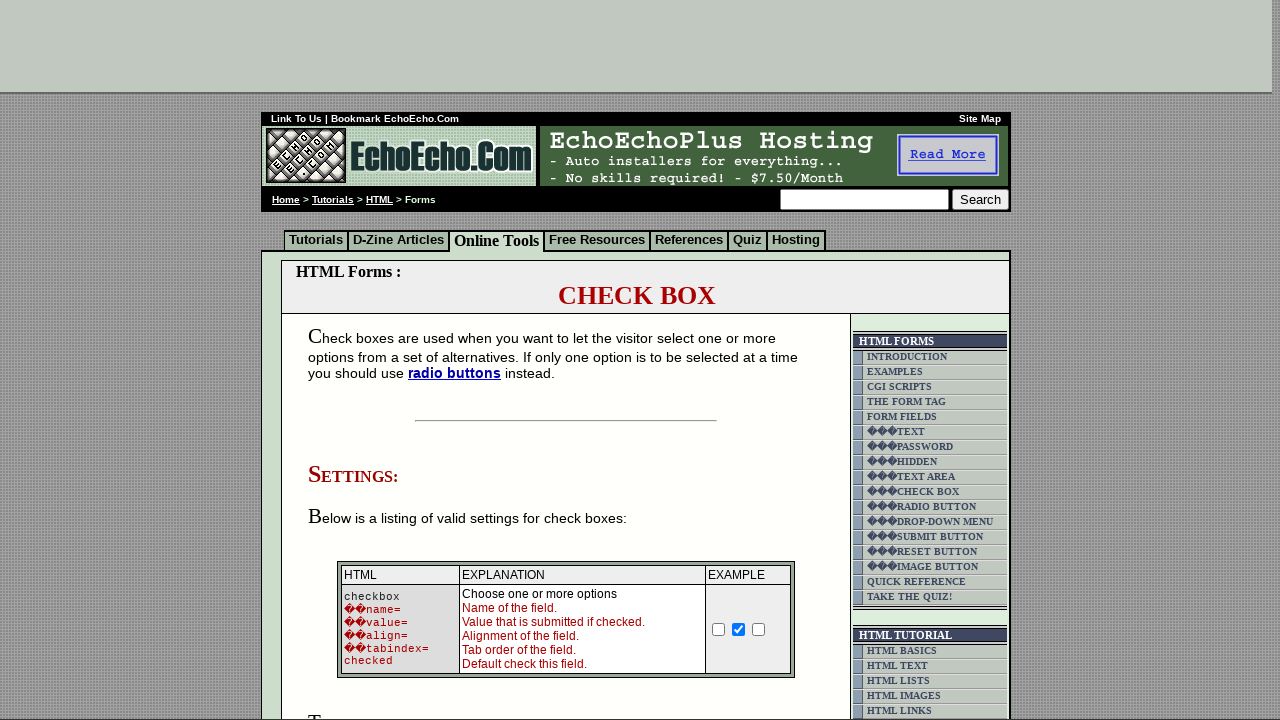

Navigated to checkbox form page
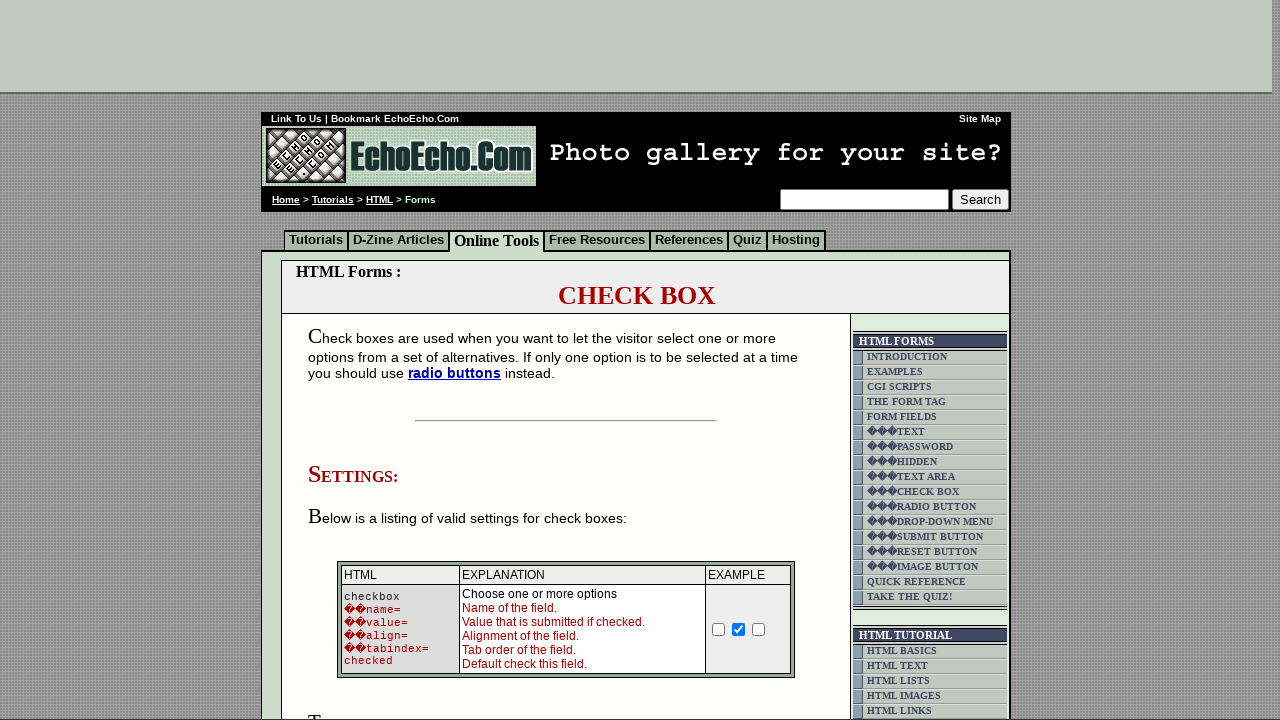

Located milk checkbox element
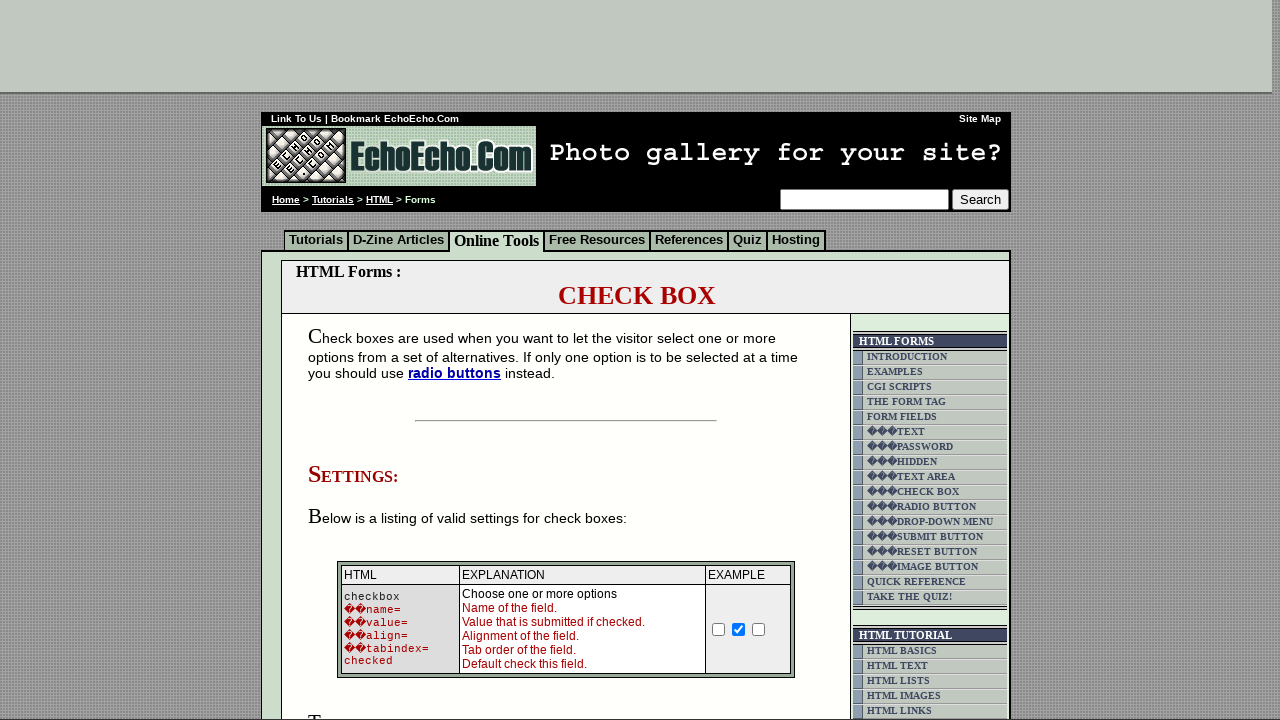

Checked that milk checkbox is not selected
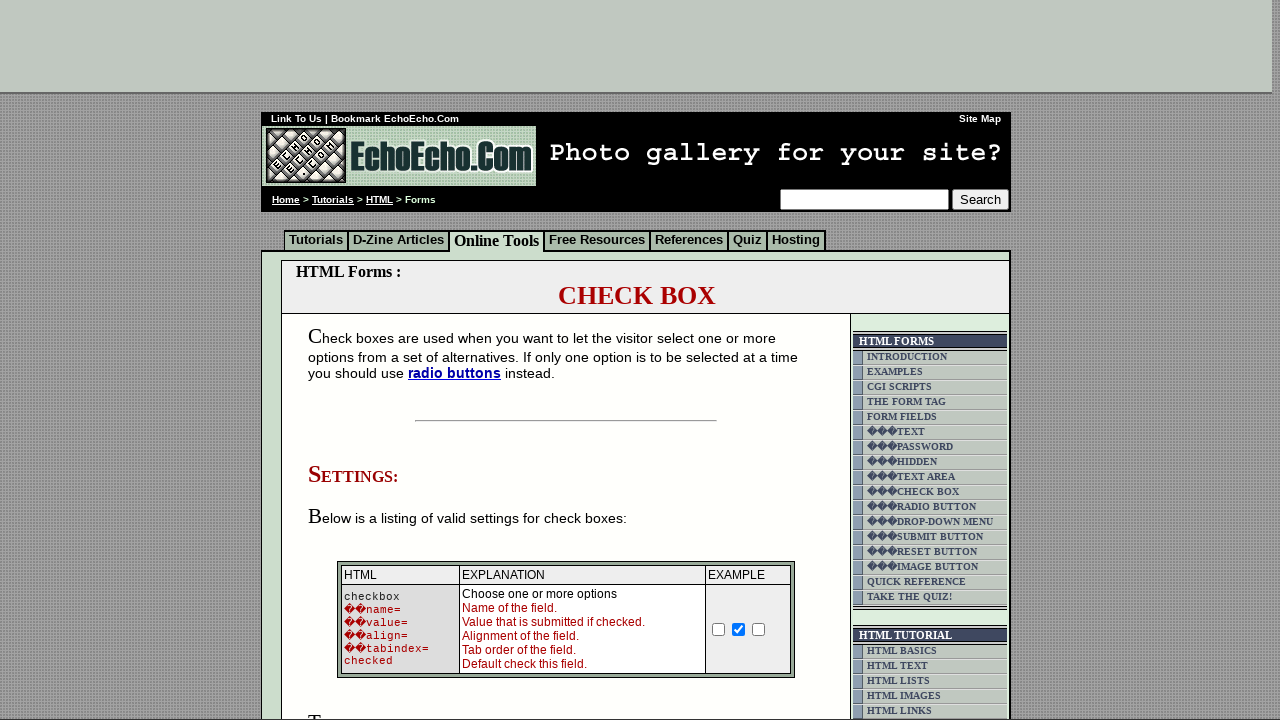

Clicked milk checkbox to select it at (354, 360) on input[name='option3']
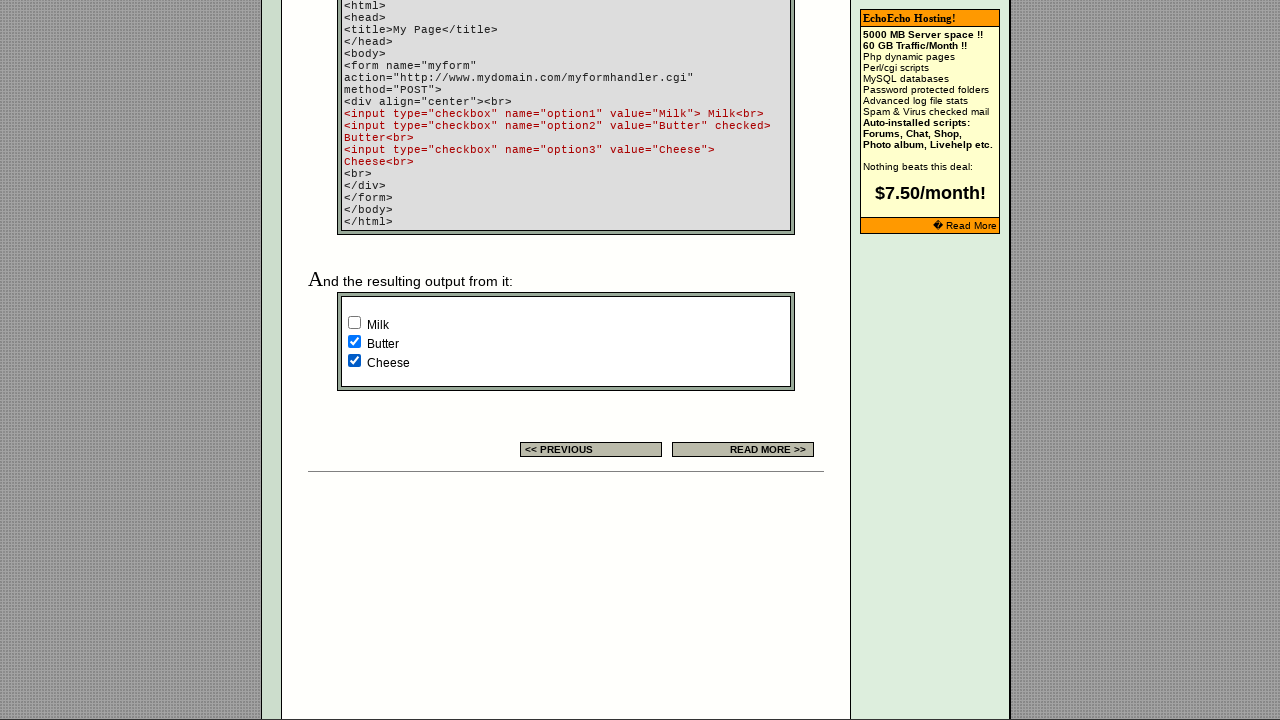

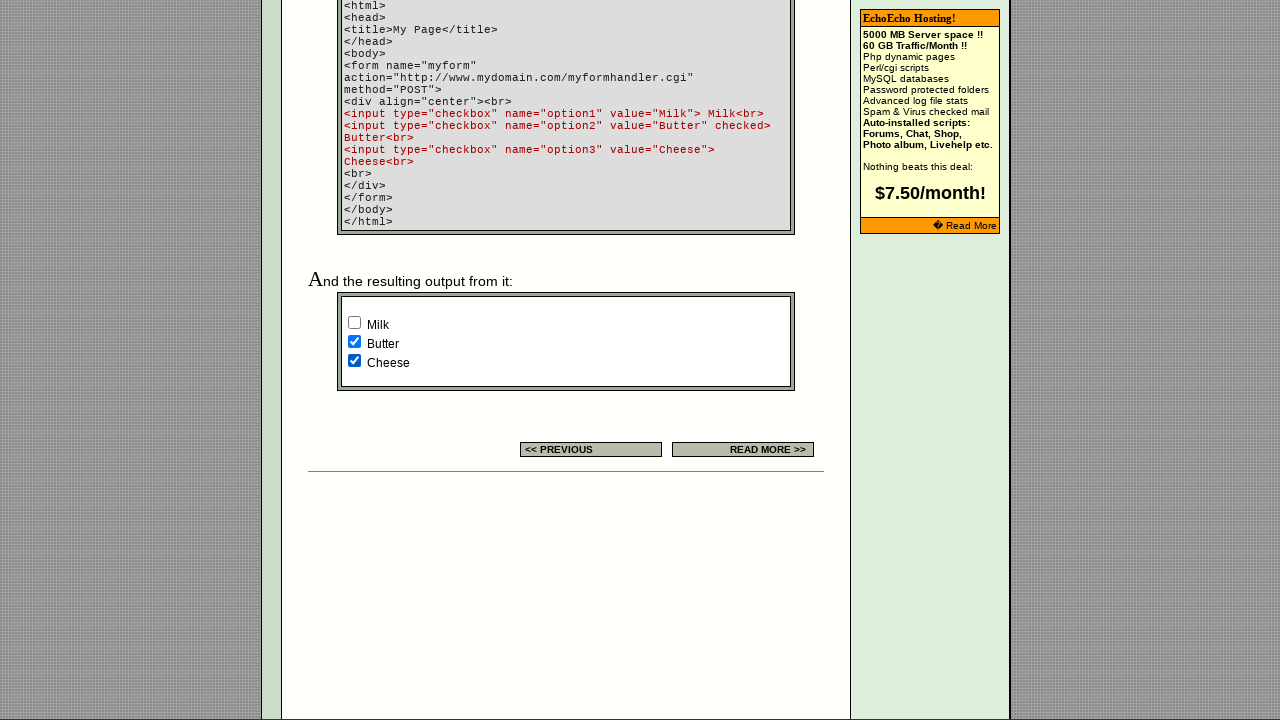